Tests JavaScript confirm dialog by clicking a button within an iframe and dismissing the confirm dialog

Starting URL: https://www.w3schools.com/js/tryit.asp?filename=tryjs_confirm

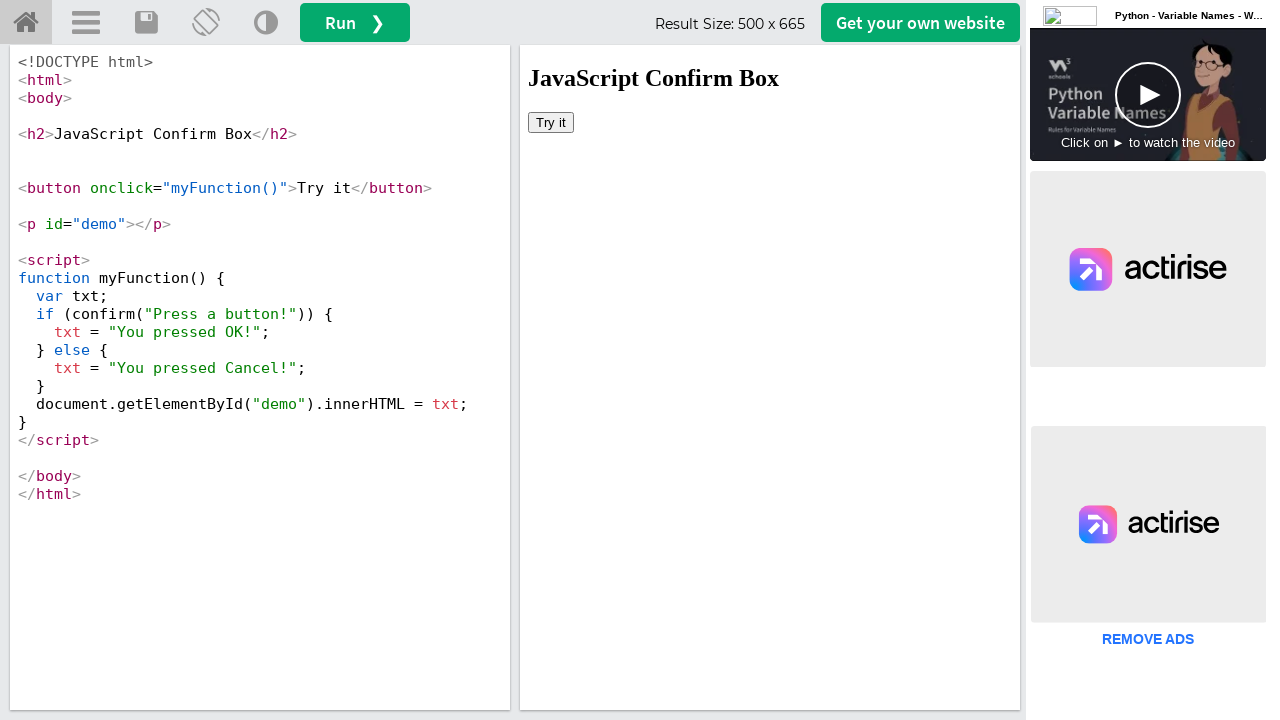

Set up dialog handler to dismiss confirm dialogs
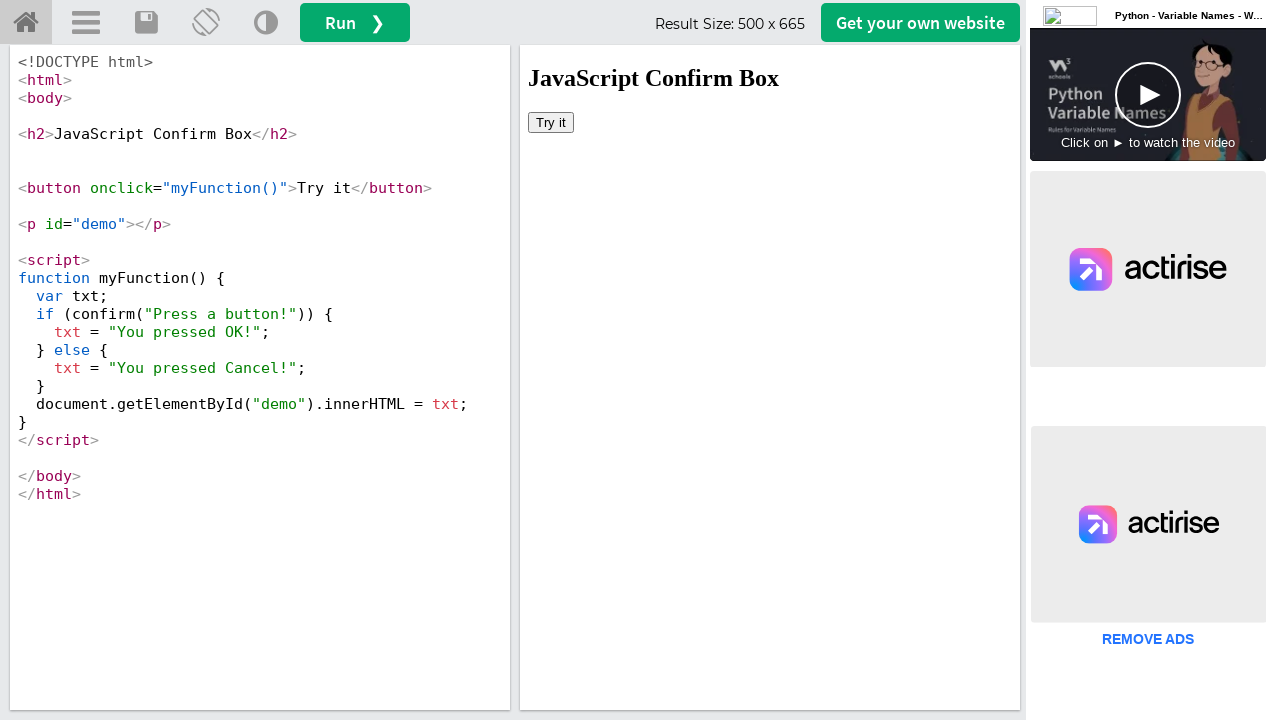

Located iframe with ID 'iframeResult'
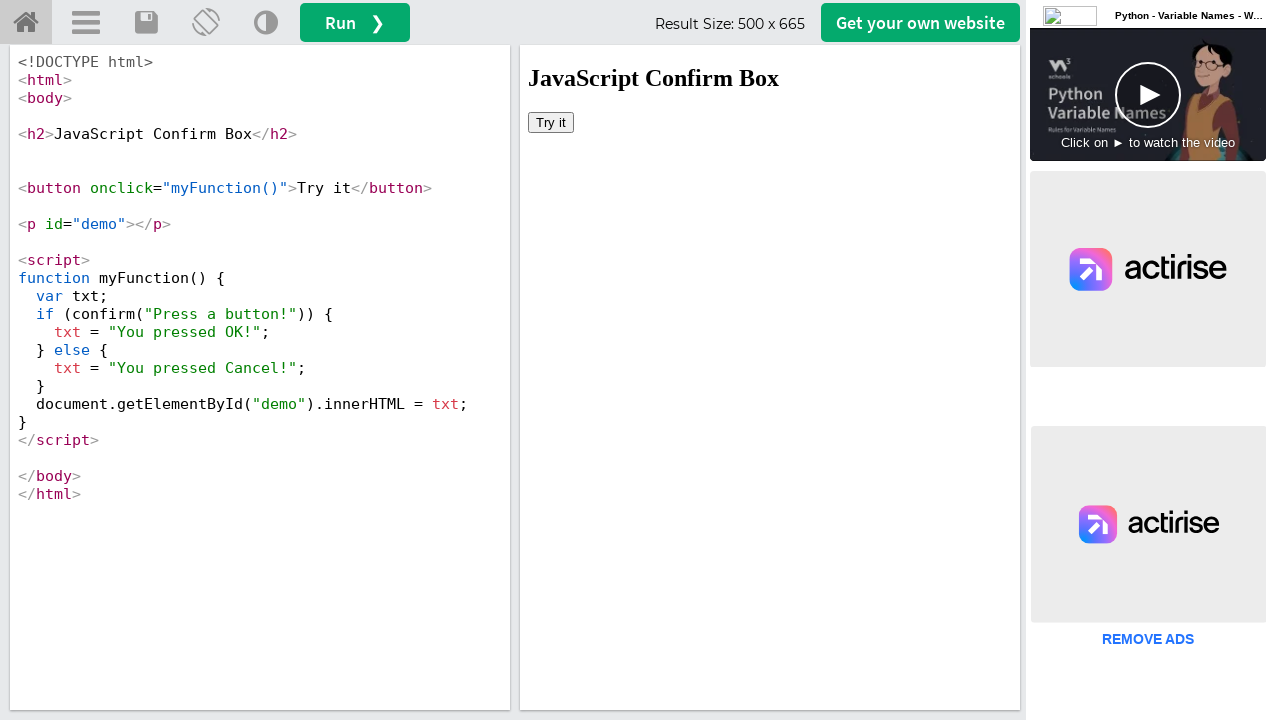

Clicked button within iframe to trigger confirm dialog at (551, 122) on #iframeResult >> internal:control=enter-frame >> button[onclick="myFunction()"]
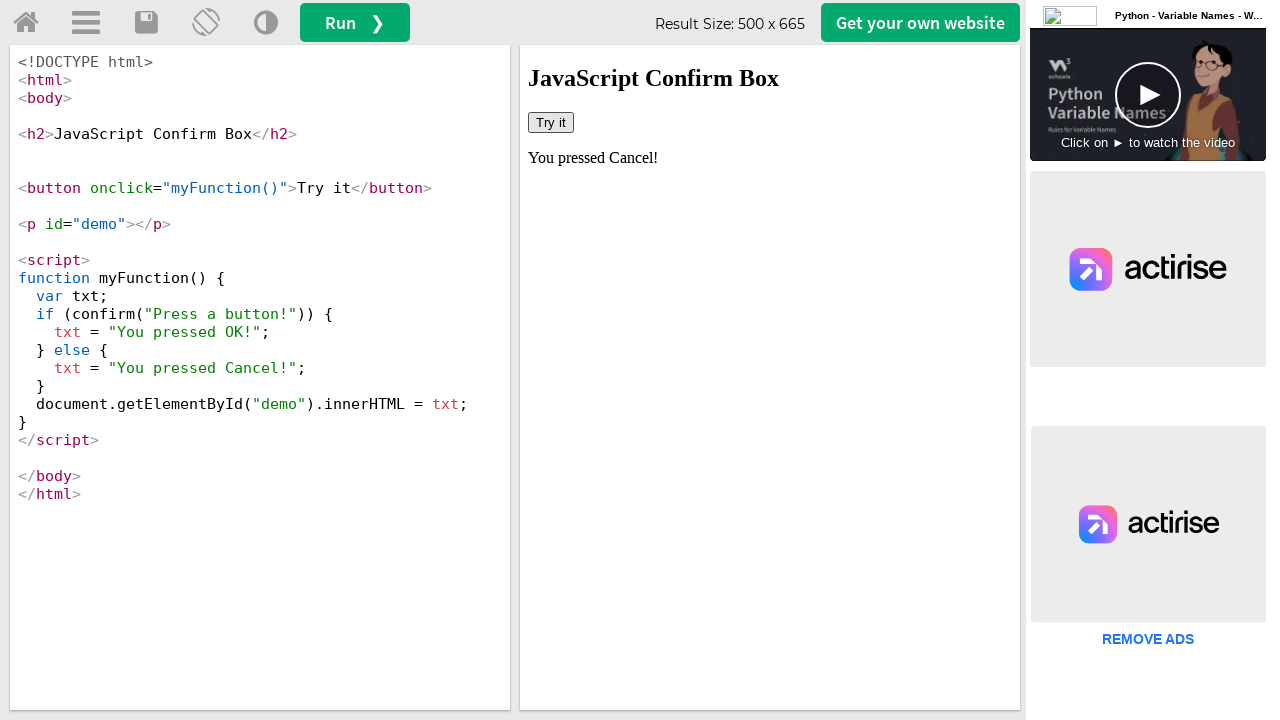

Confirmed that result text element loaded after dismissing dialog
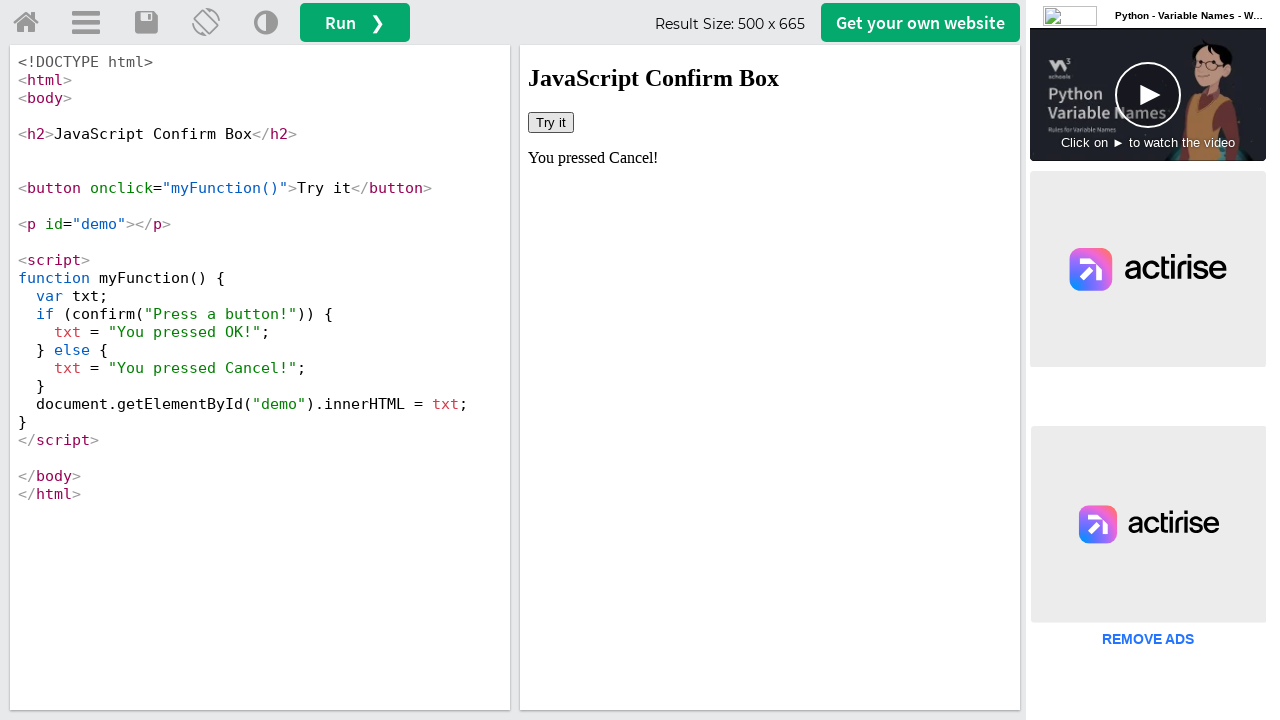

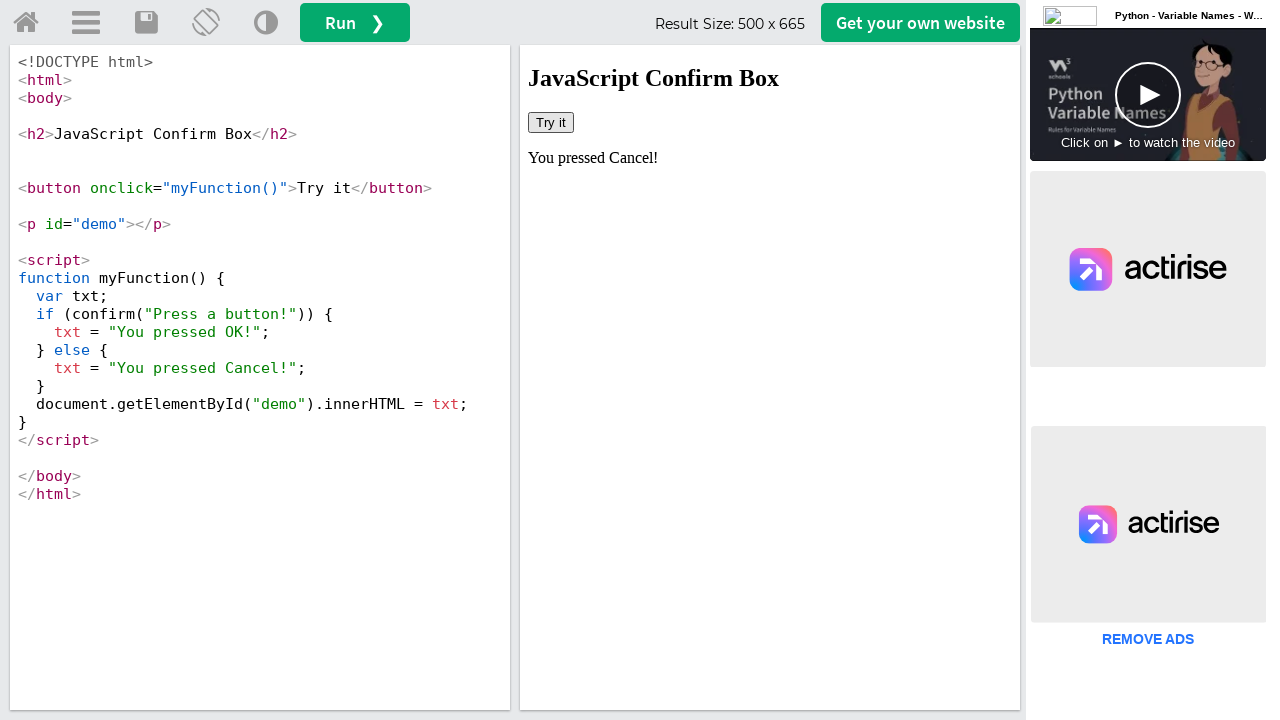